Tests iframe/frame switching functionality by entering text in the main page, switching to nested frames to select a course from a dropdown, then switching back to parent and main content to enter more text.

Starting URL: https://www.hyrtutorials.com/p/frames-practice.html

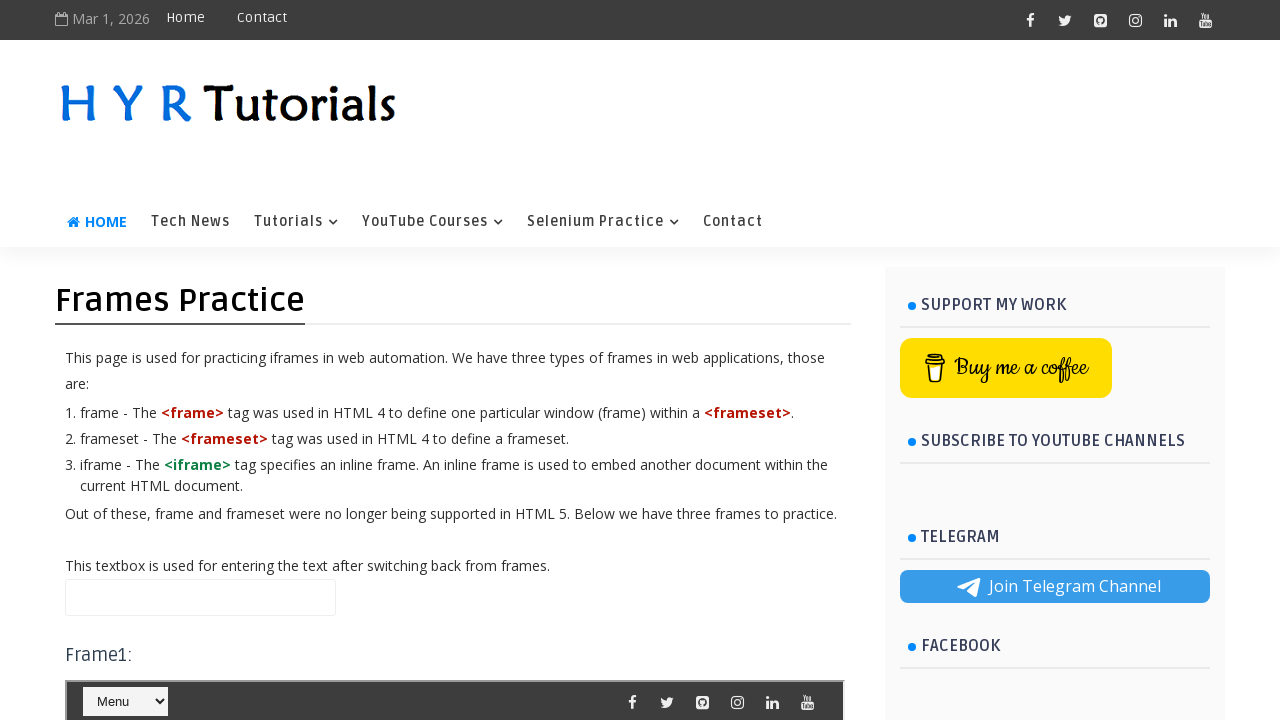

Entered 'Hello' in main frame text box on #name
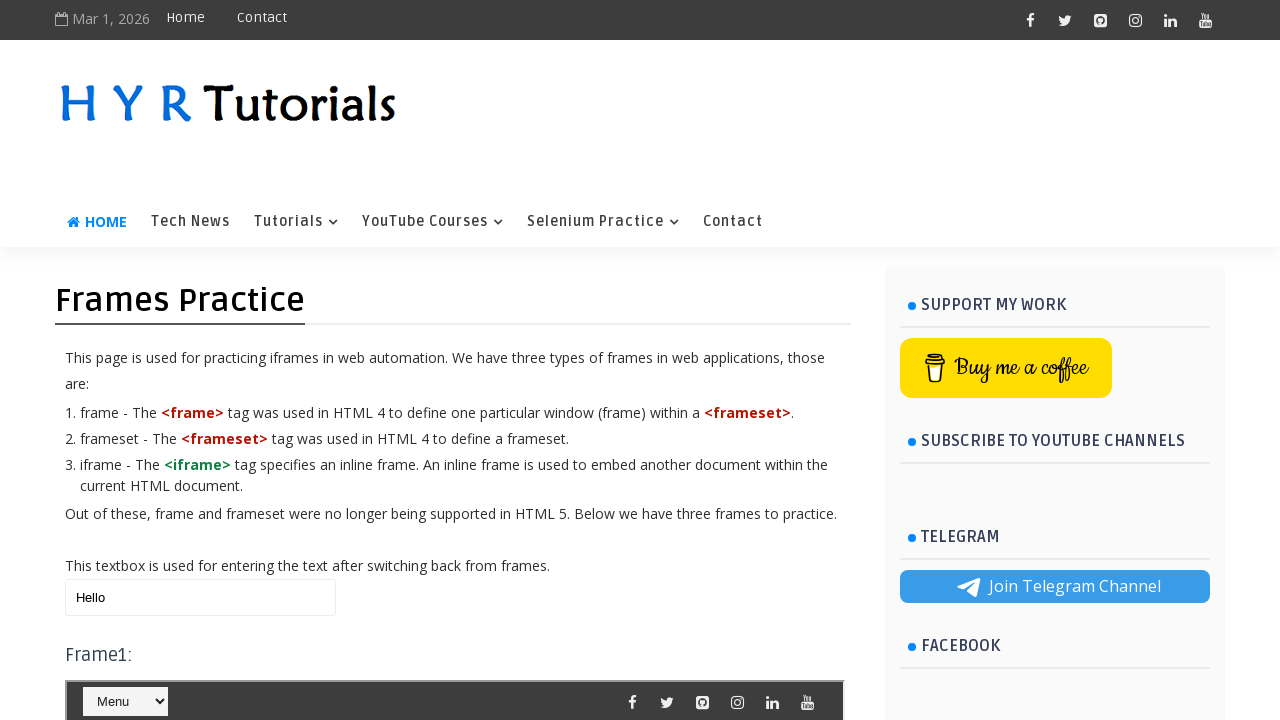

Located frame3 (#frm3)
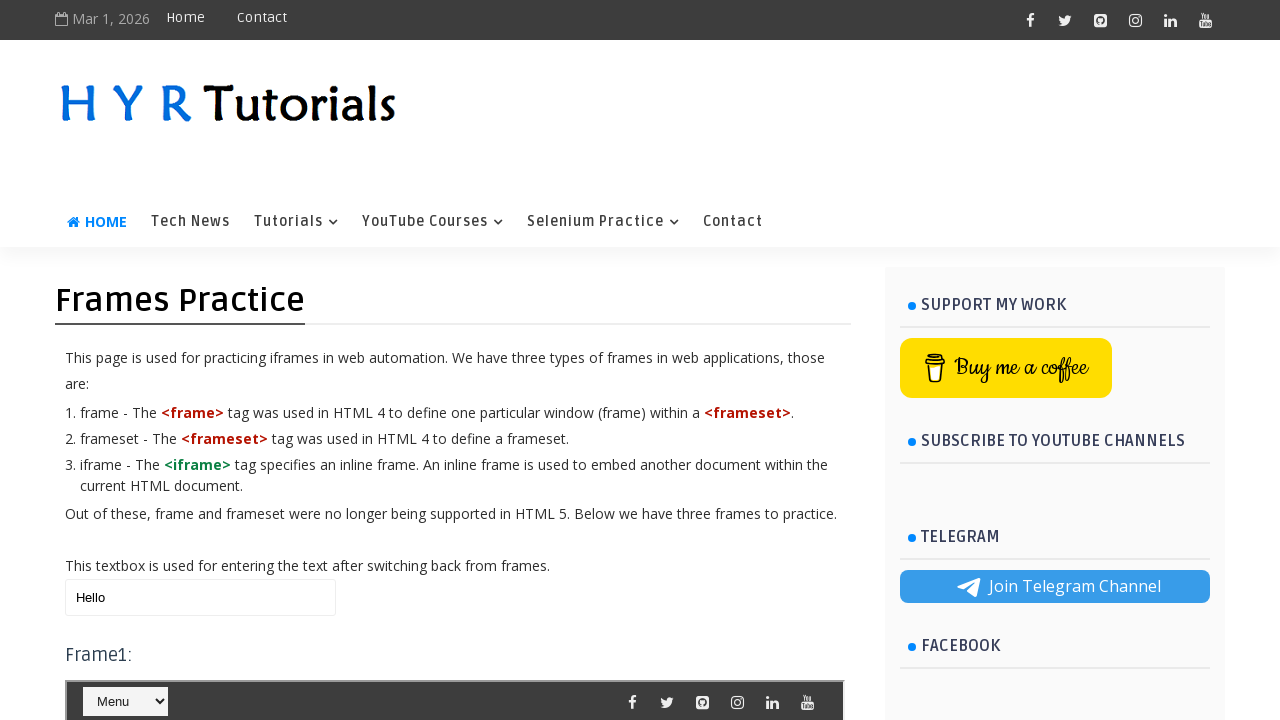

Located nested frame1 (#frm1) inside frame3
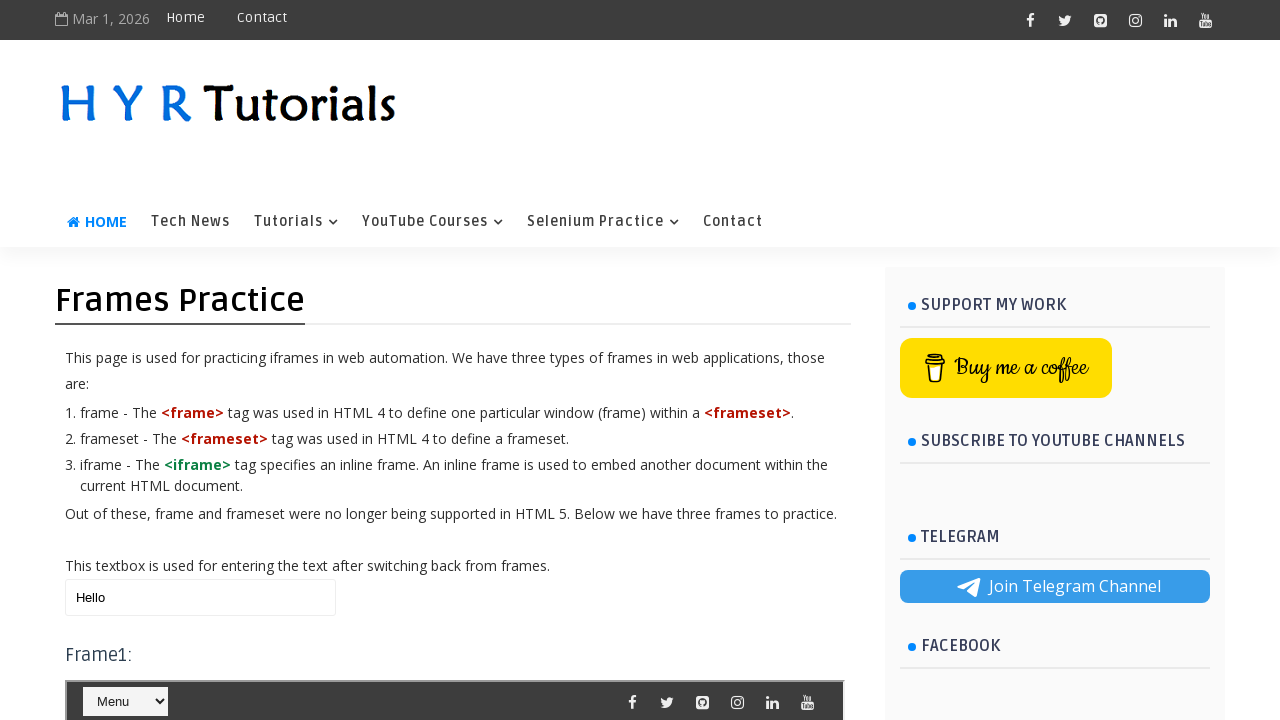

Selected 'Python' from course dropdown in frame1 on #frm3 >> internal:control=enter-frame >> #frm1 >> internal:control=enter-frame >
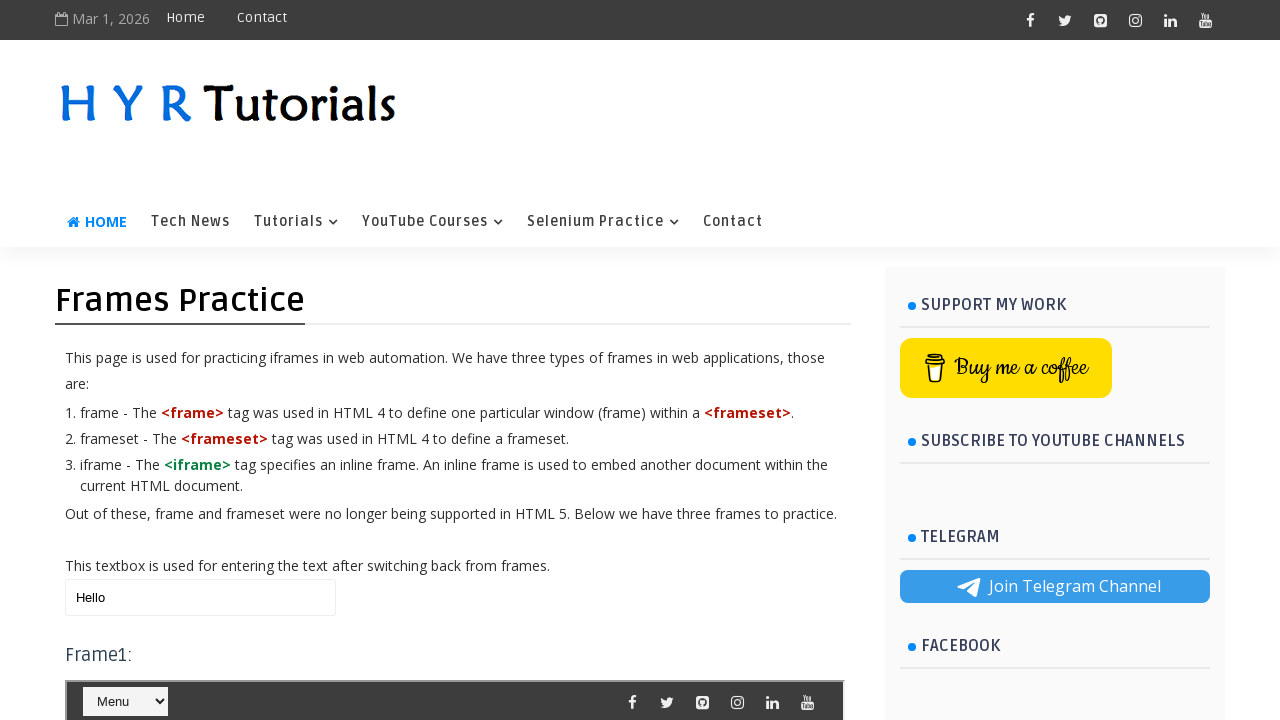

Cleared name field in frame3 on #frm3 >> internal:control=enter-frame >> #name
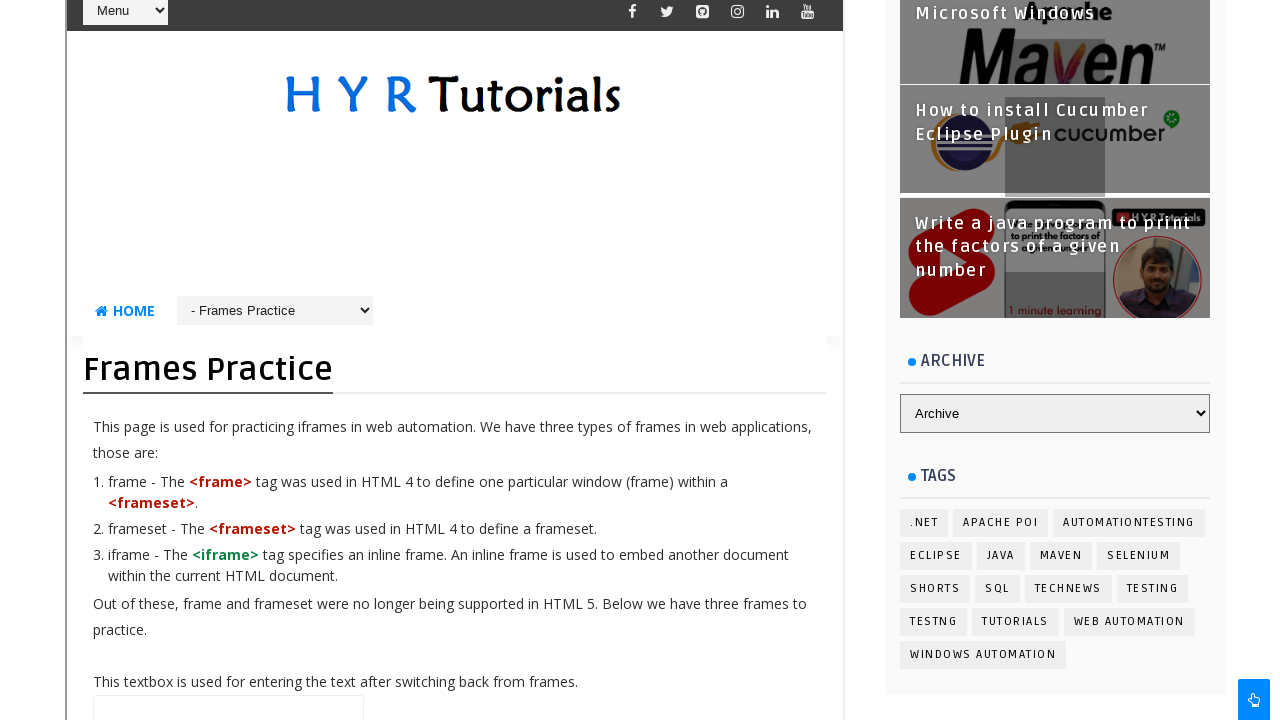

Entered 'frame3' in frame3's name field on #frm3 >> internal:control=enter-frame >> #name
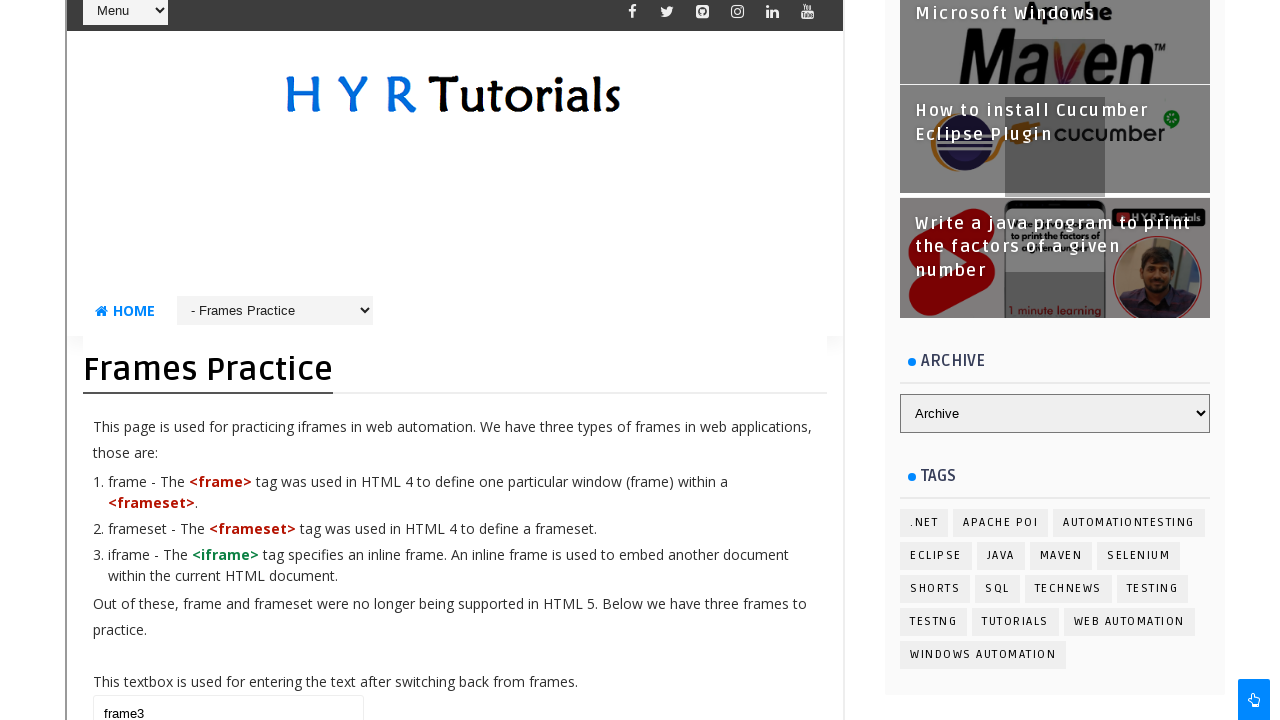

Switched back to main content and filled name field with 'HelloWorld' on #name
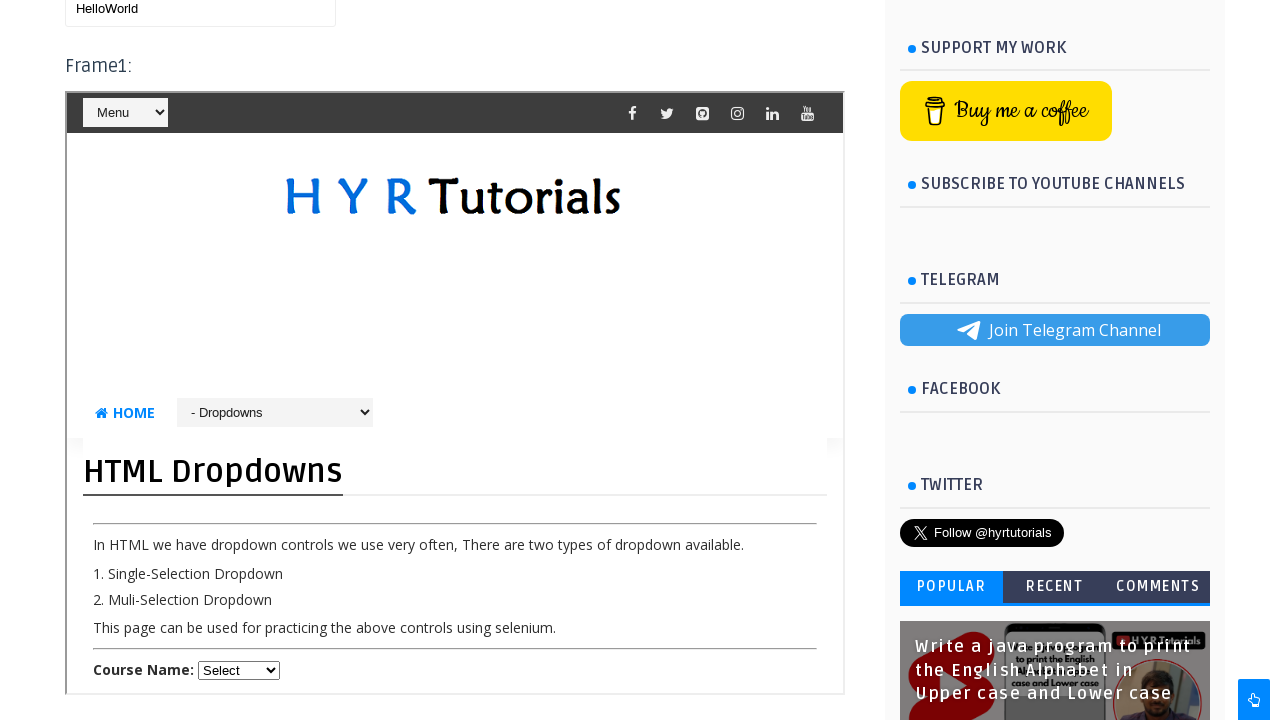

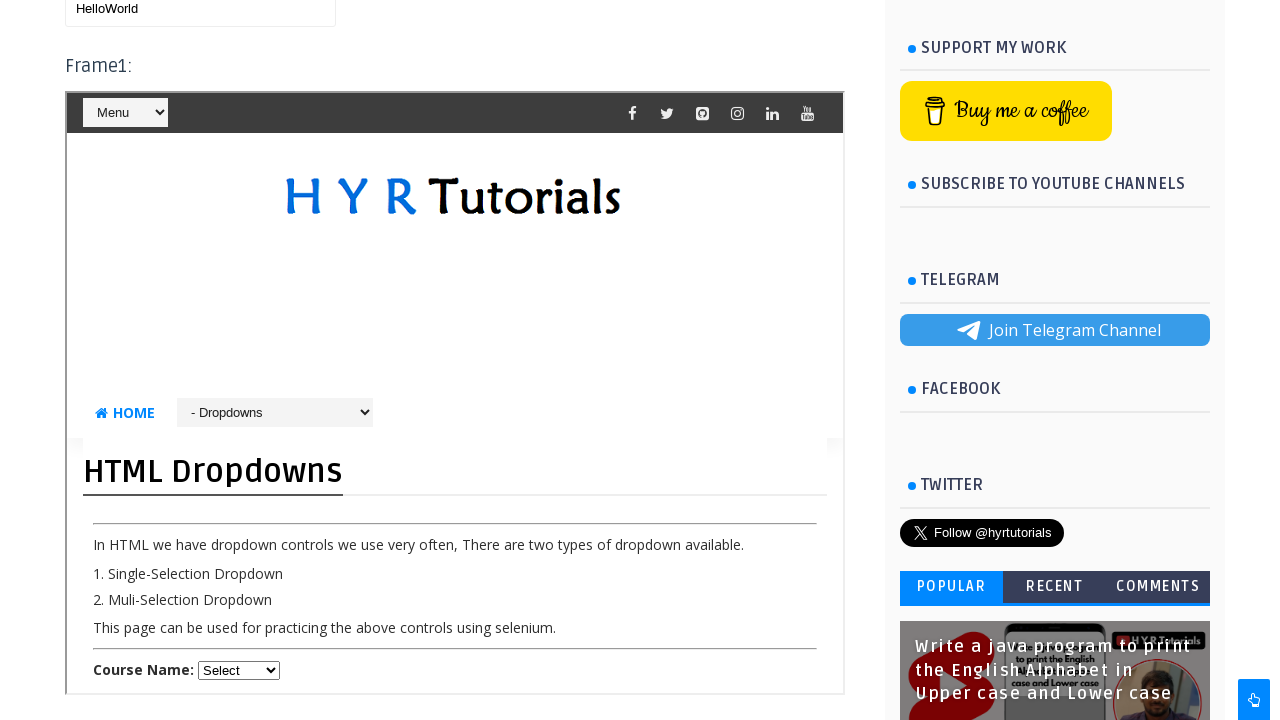